Tests various types of JavaScript alerts including simple alert, confirmation dialog, and prompt dialog by triggering them and interacting with each type

Starting URL: https://www.leafground.com/alert.xhtml

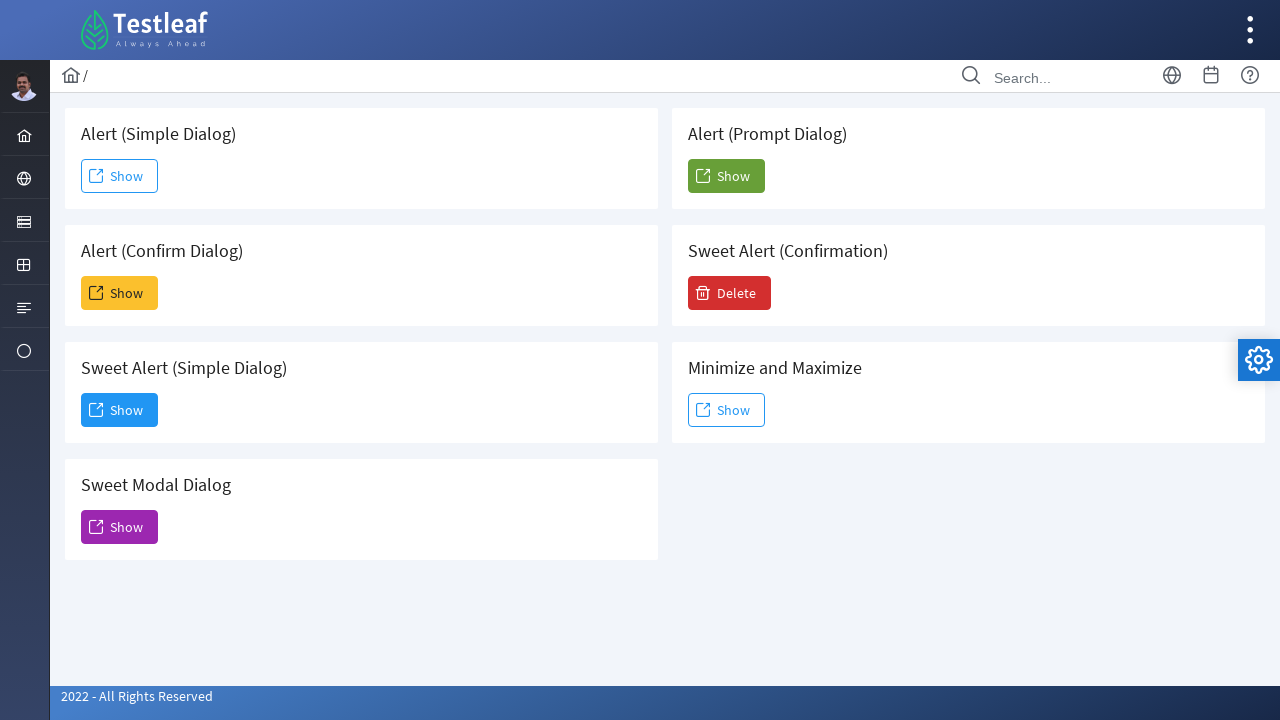

Clicked button to trigger simple alert at (120, 176) on (//button[@type='submit'])[1]
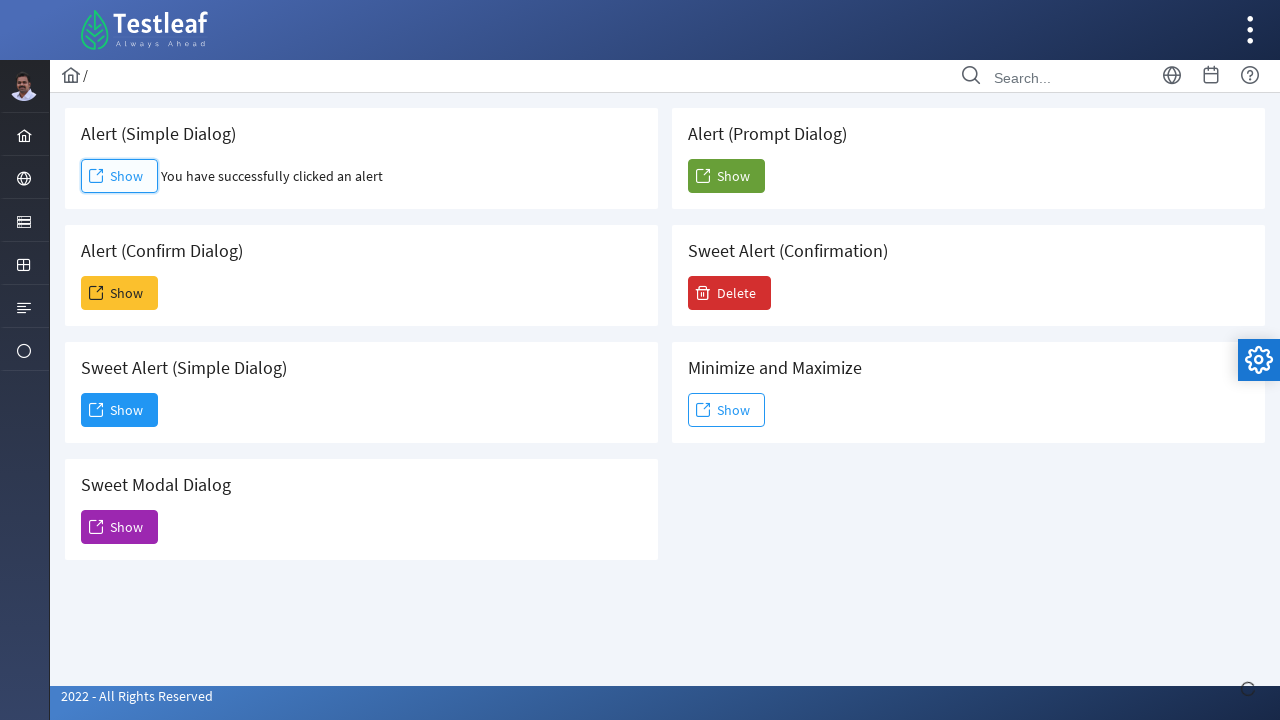

Dismissed the simple alert dialog
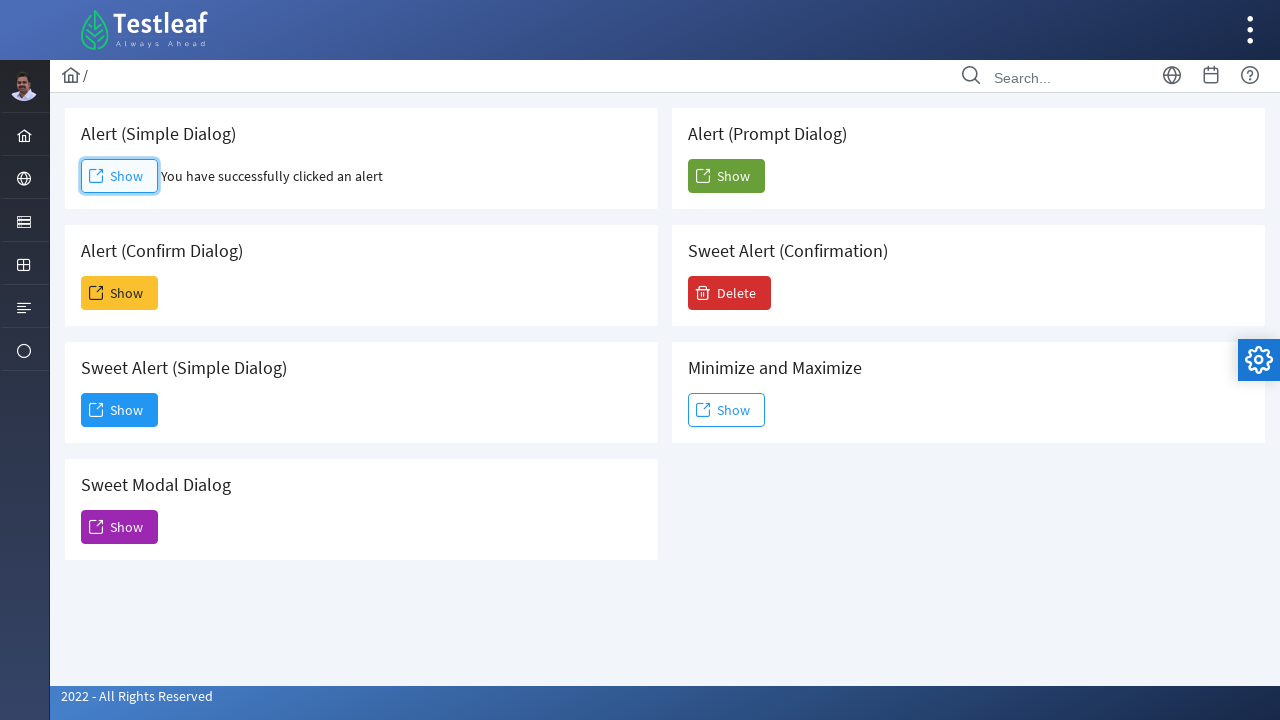

Clicked button to trigger confirmation dialog at (120, 293) on (//button[@type='submit'])[2]
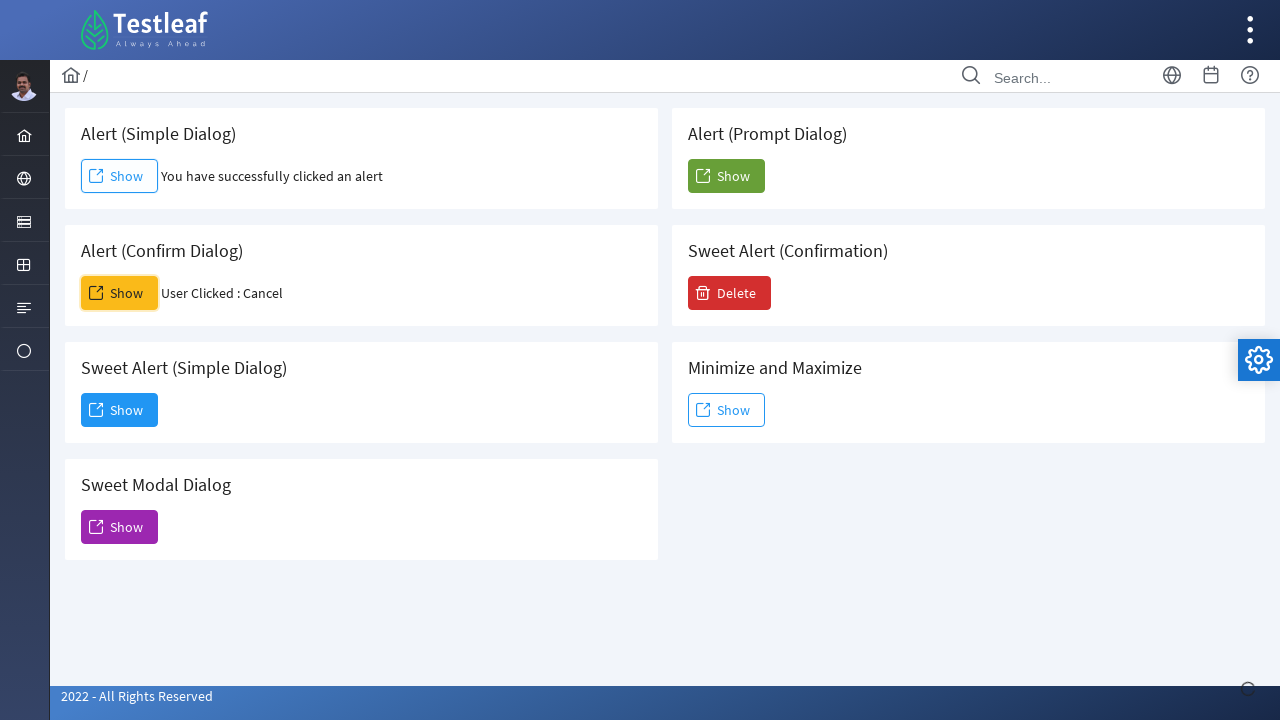

Dismissed the confirmation dialog
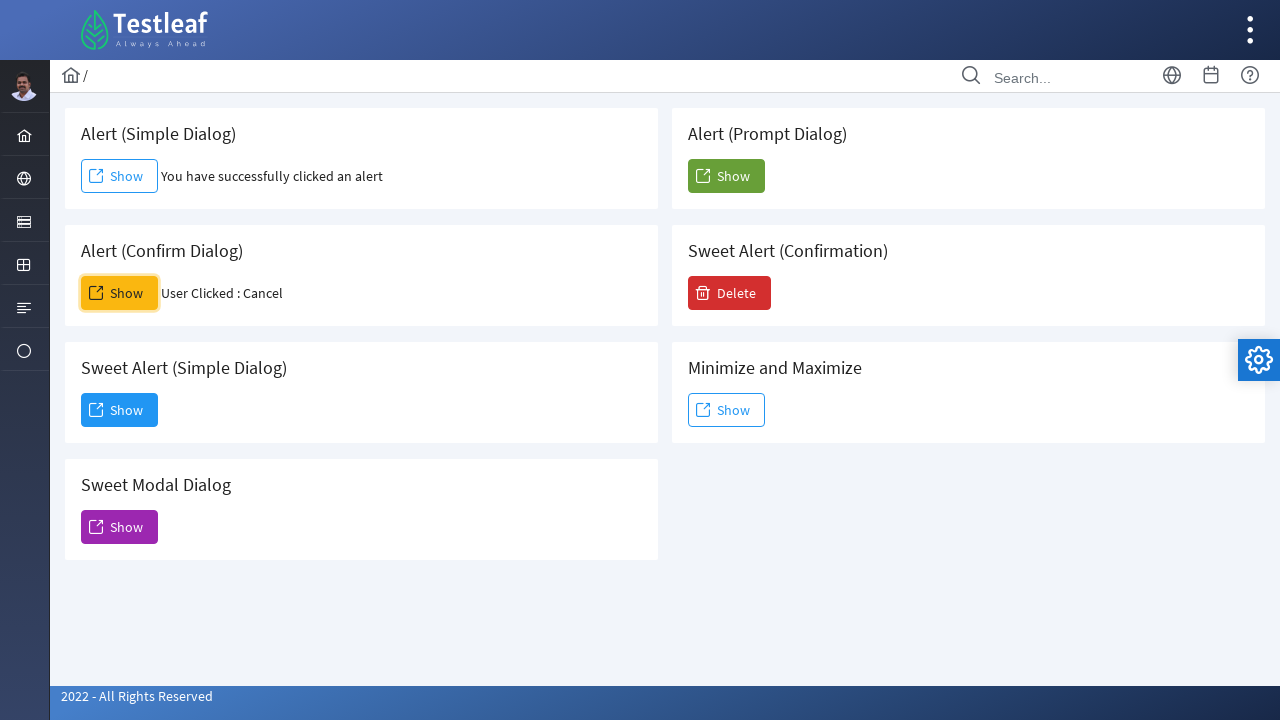

Clicked button to trigger prompt dialog at (726, 176) on (//button[@type='submit'])[4]
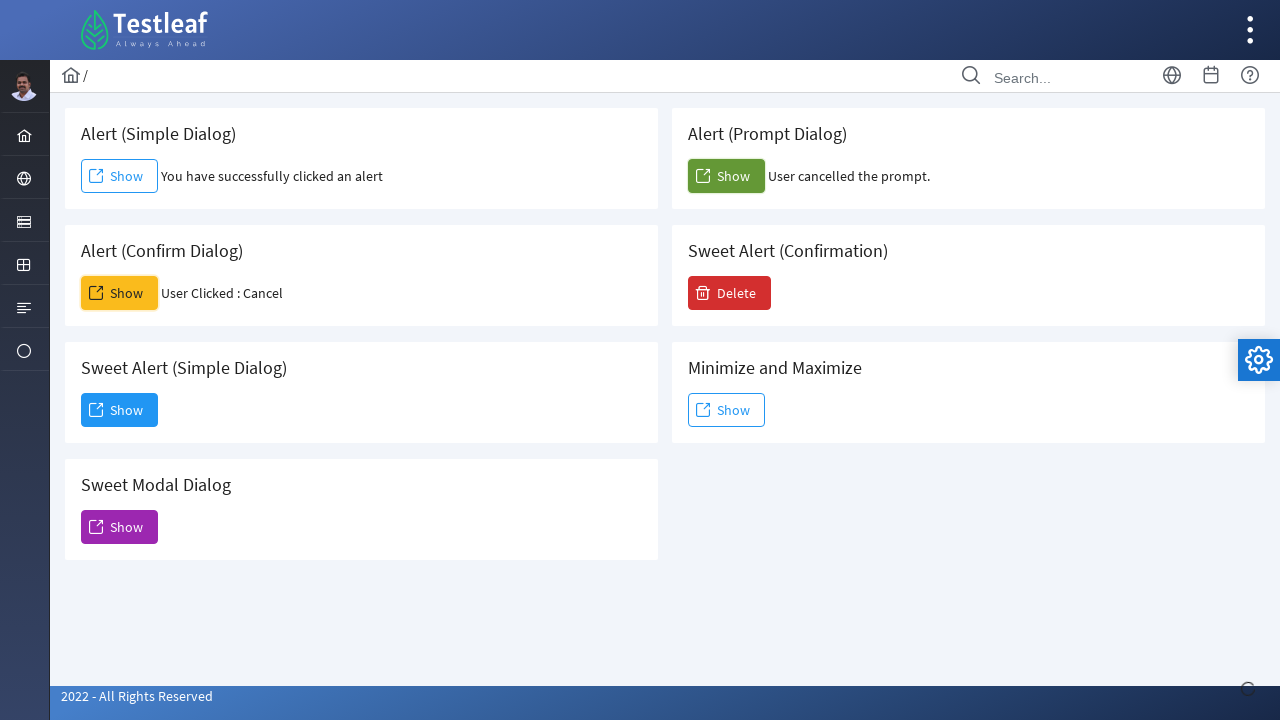

Accepted prompt dialog with text 'MERLIN JERVICE'
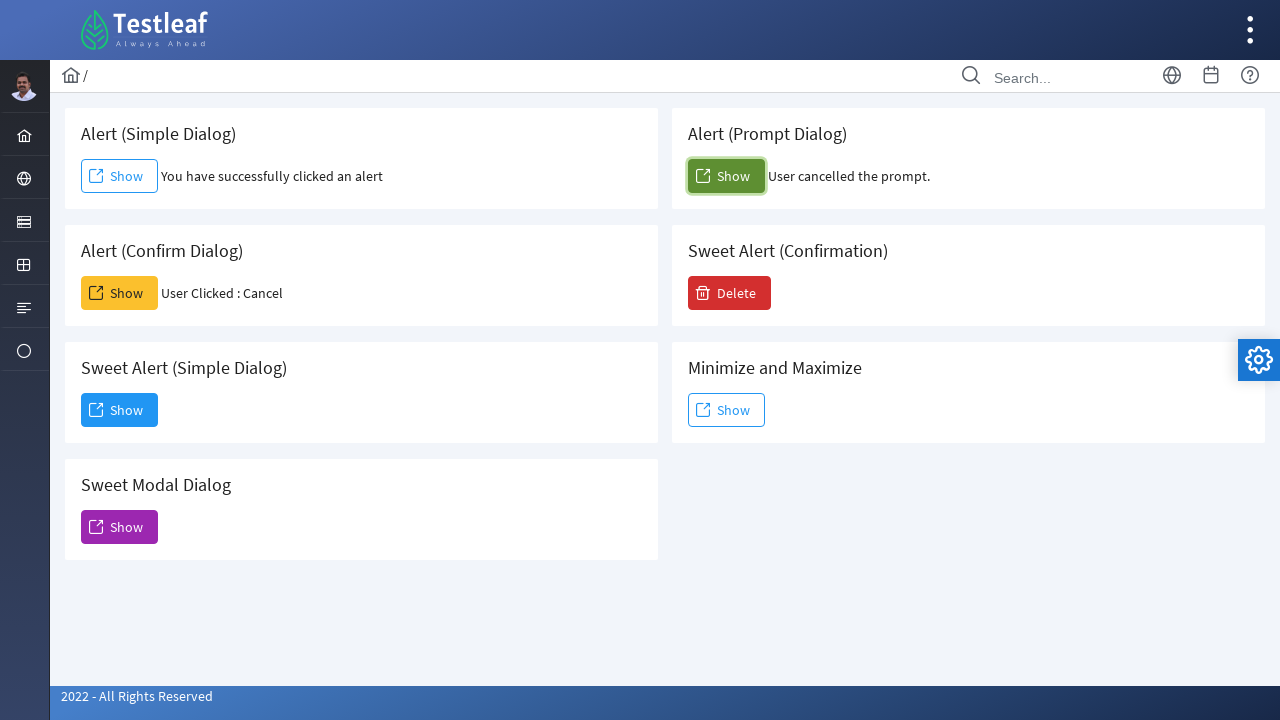

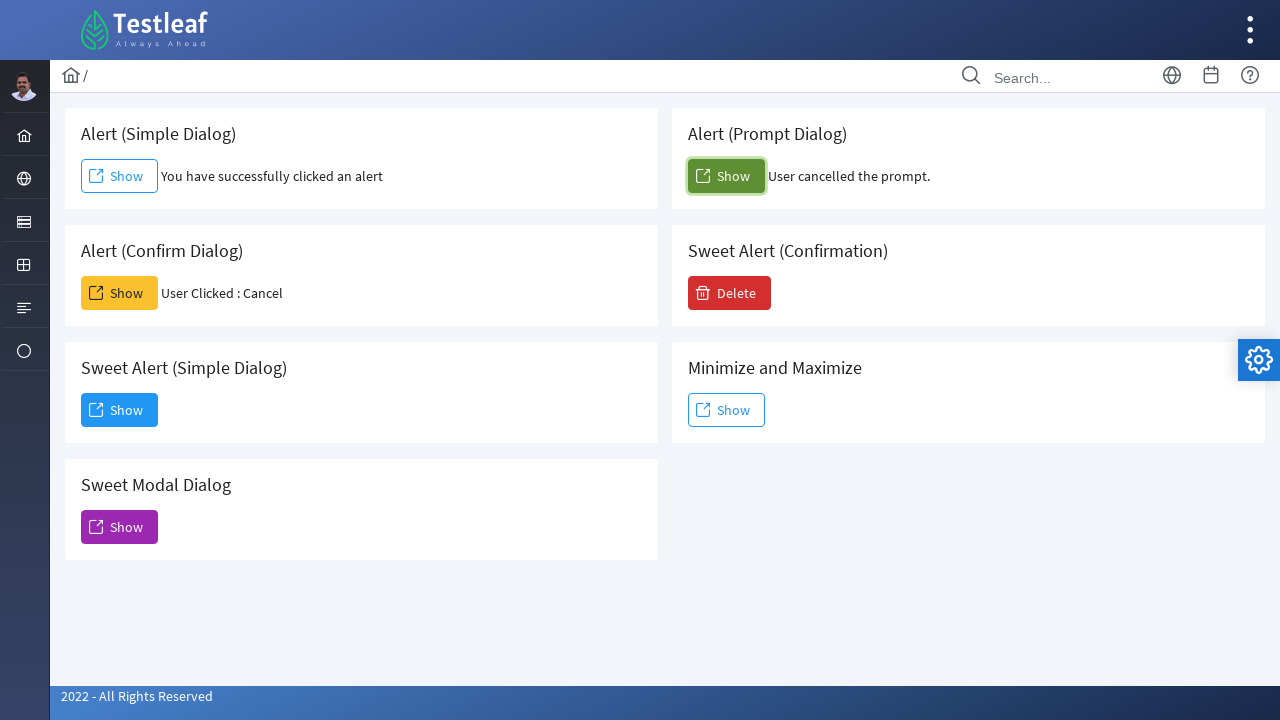